Tests checkbox functionality by clicking, checking, and unchecking various checkbox elements on the Automation Practice page, then iterates through all checkboxes to verify they can be checked.

Starting URL: https://rahulshettyacademy.com/AutomationPractice/

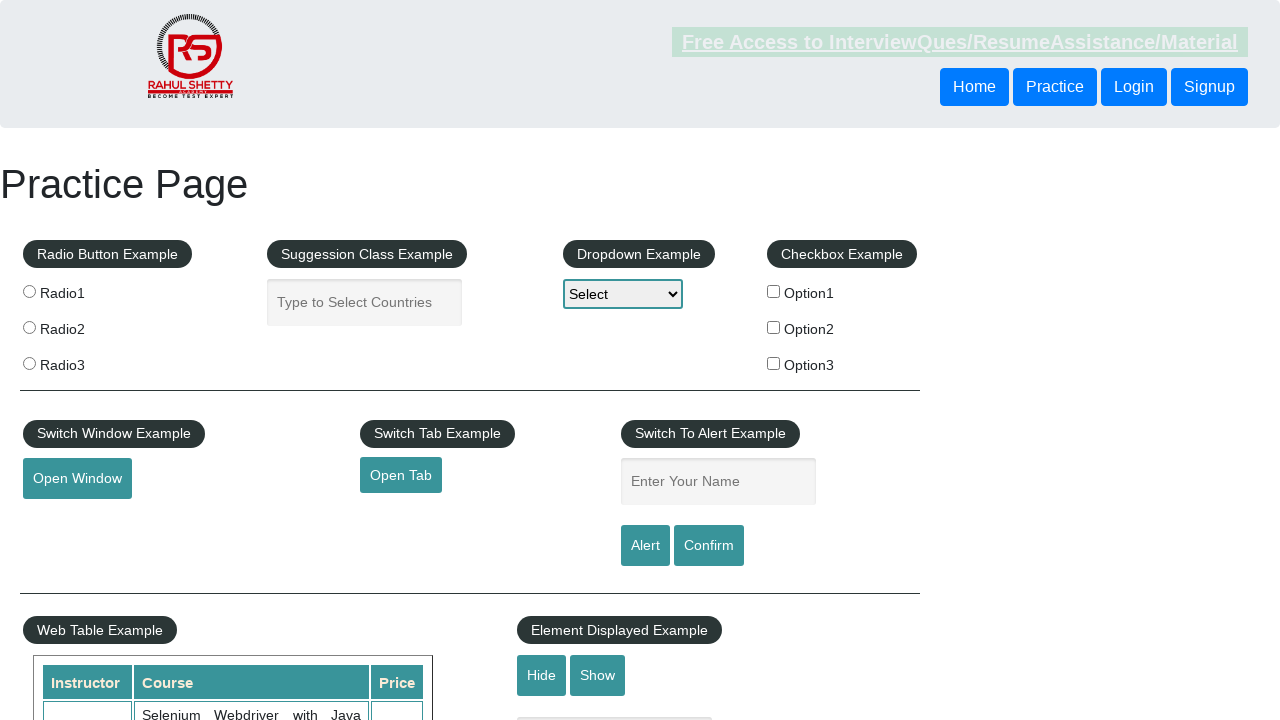

Clicked first checkbox (checkBoxOption1) at (774, 291) on #checkBoxOption1
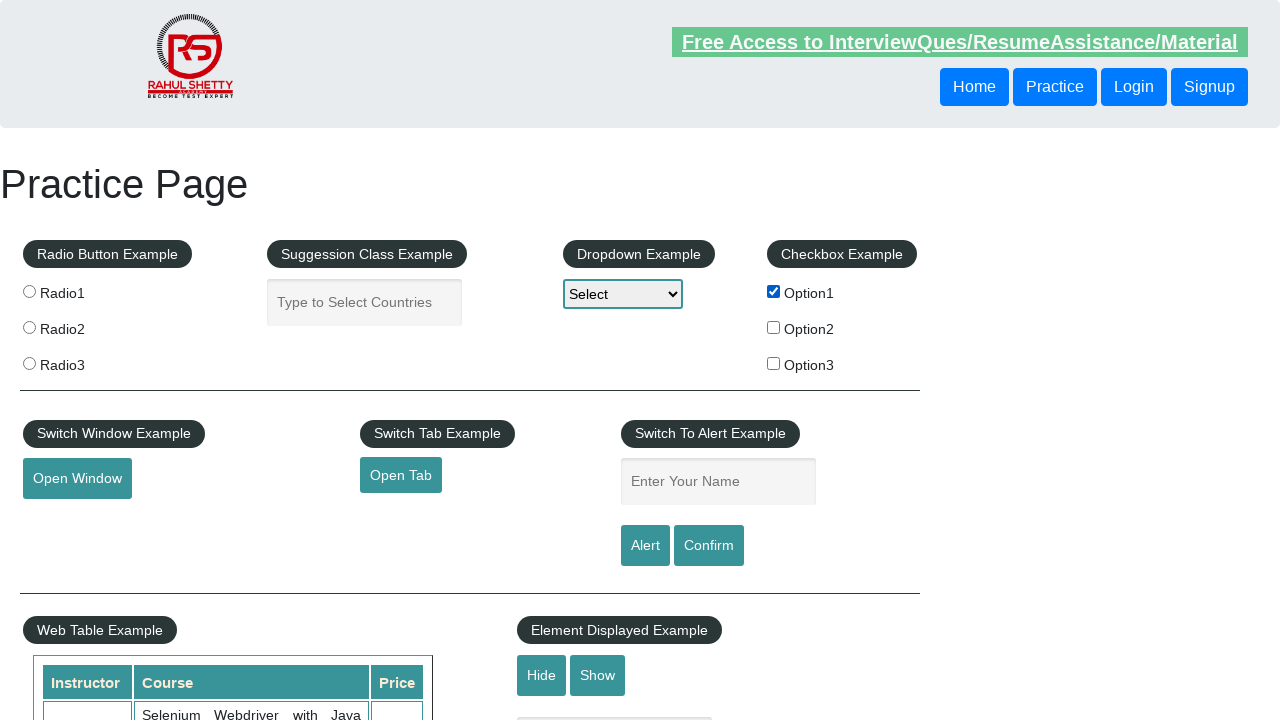

Set second checkbox (checkBoxOption2) to checked state
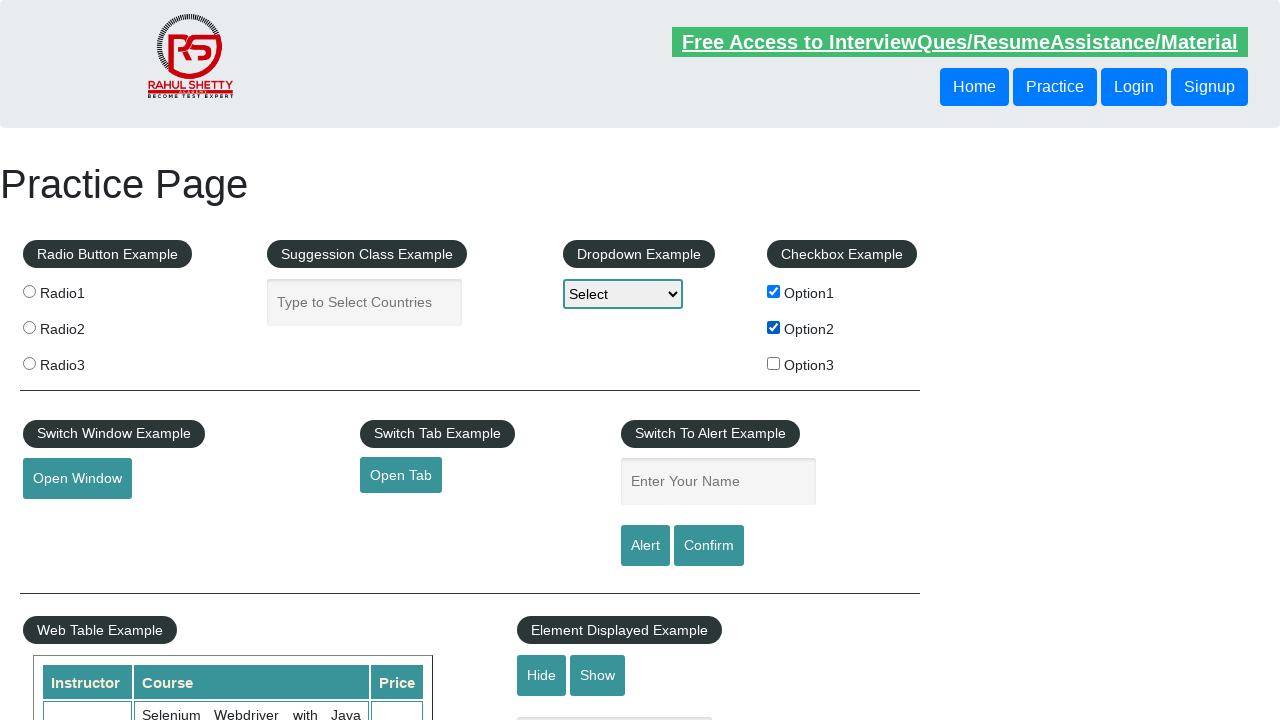

Checked third checkbox (checkBoxOption3) at (774, 363) on #checkBoxOption3
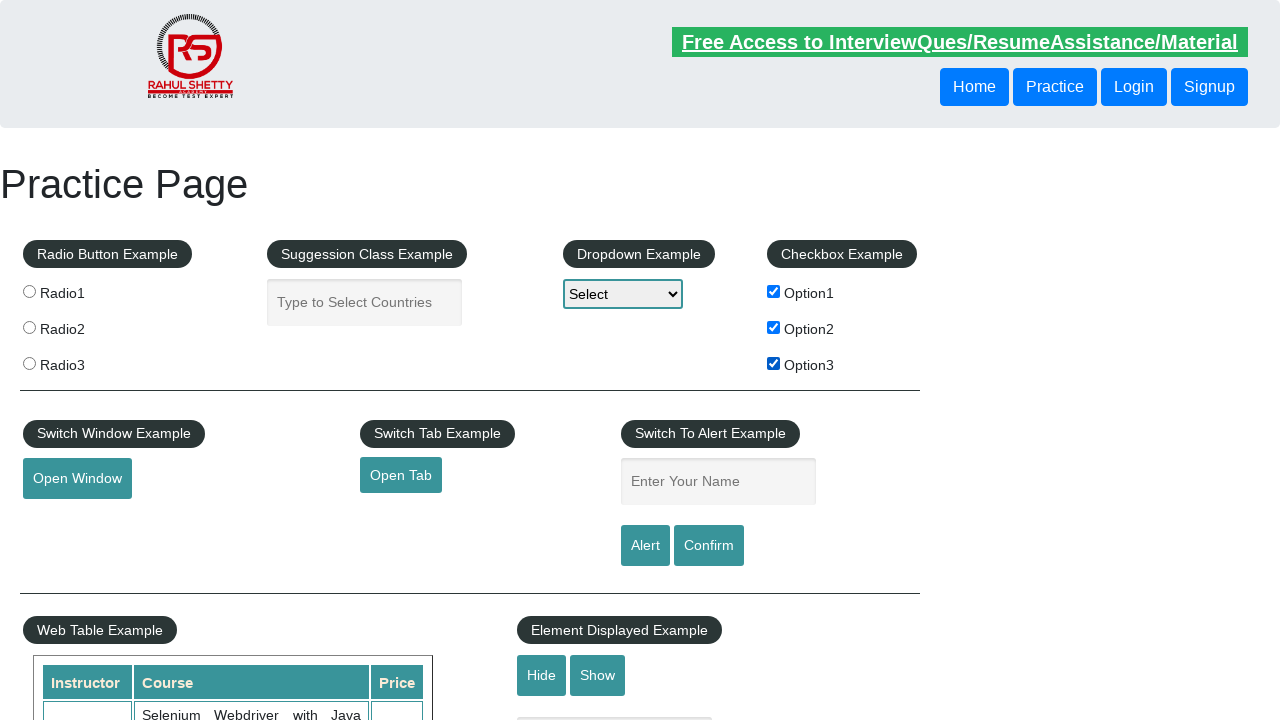

Ensured first checkbox (checkBoxOption1) is checked on #checkBoxOption1
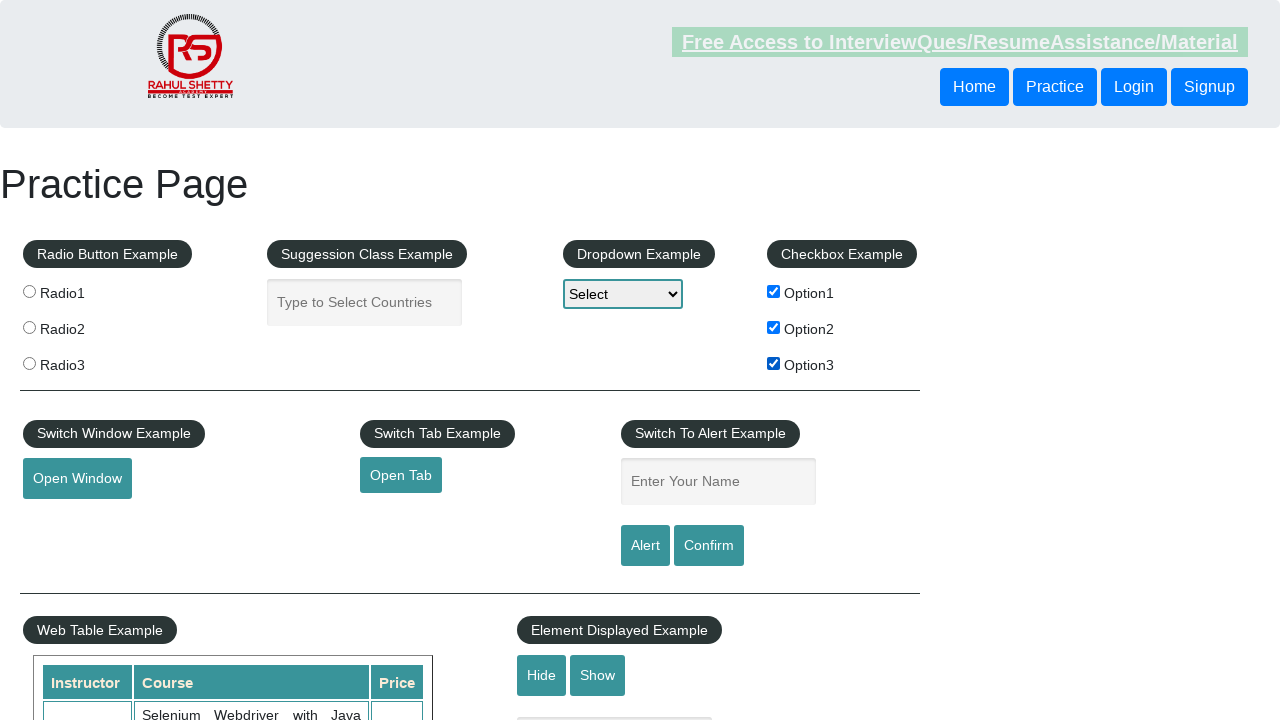

Ensured second checkbox (checkBoxOption2) is checked on #checkBoxOption2
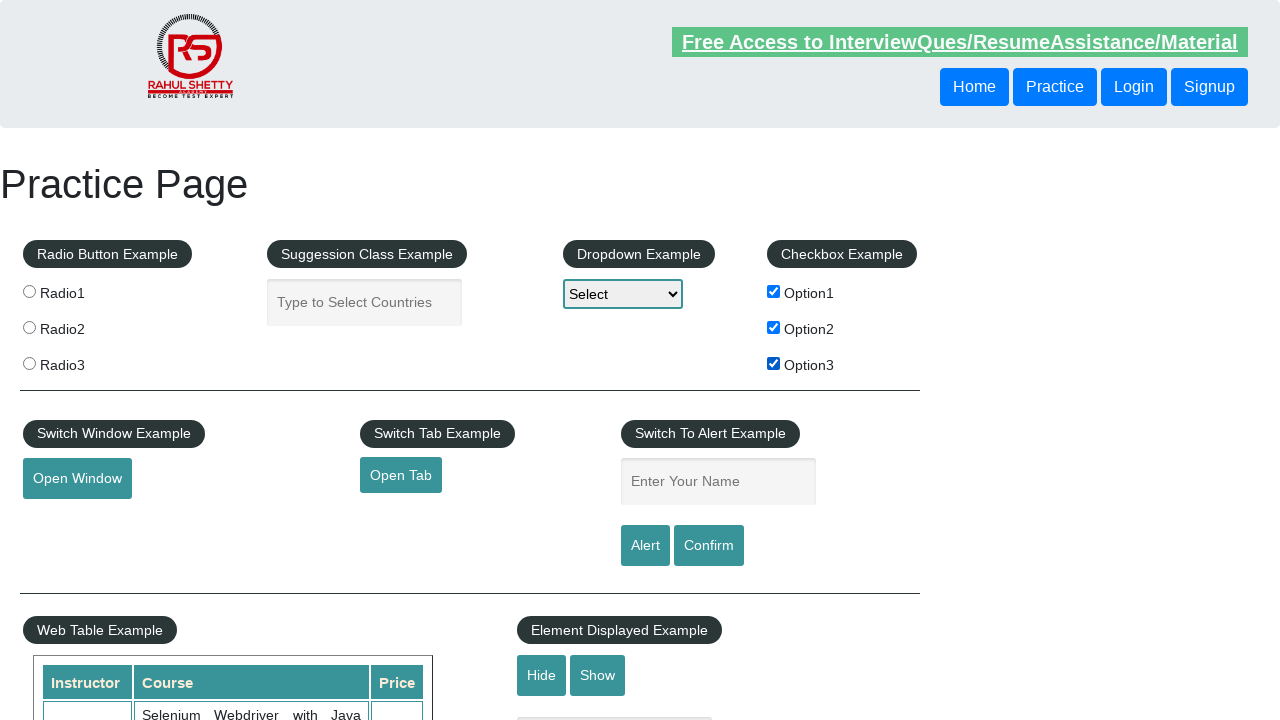

Unchecked third checkbox (checkBoxOption3) at (774, 363) on #checkBoxOption3
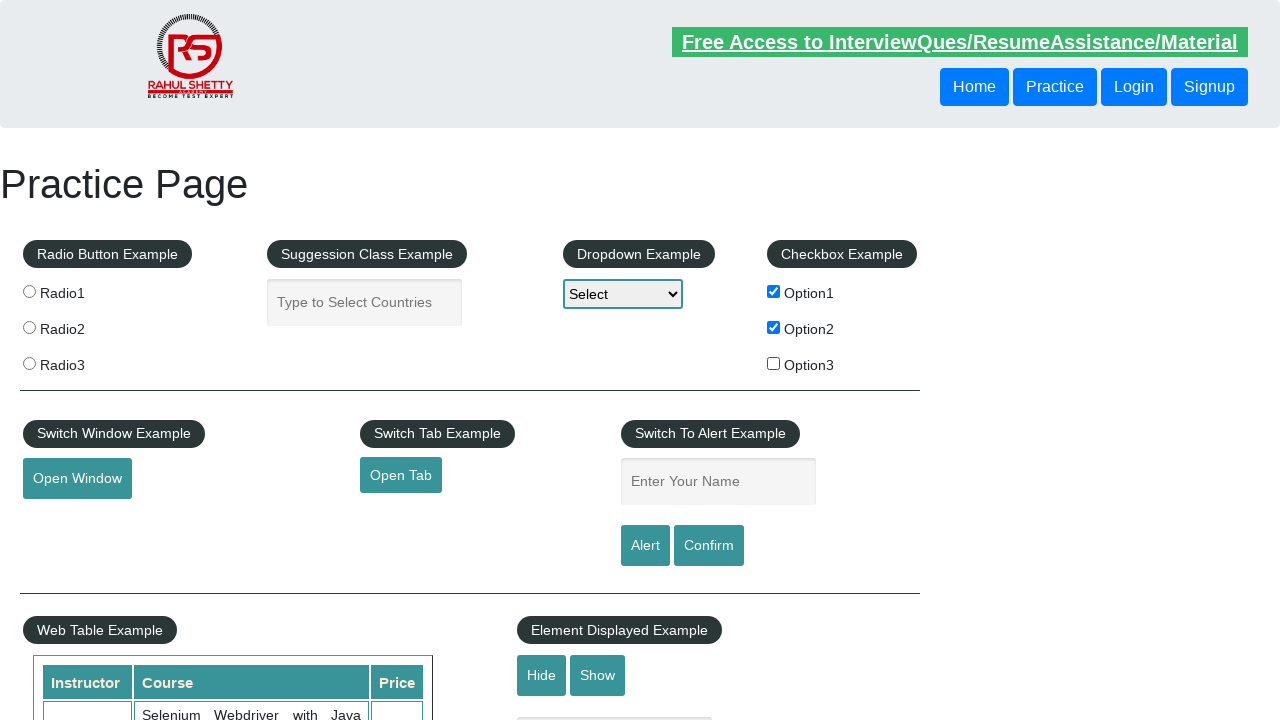

Checked a checkbox in the checkbox example section on #checkbox-example >> internal:role=checkbox >> nth=0
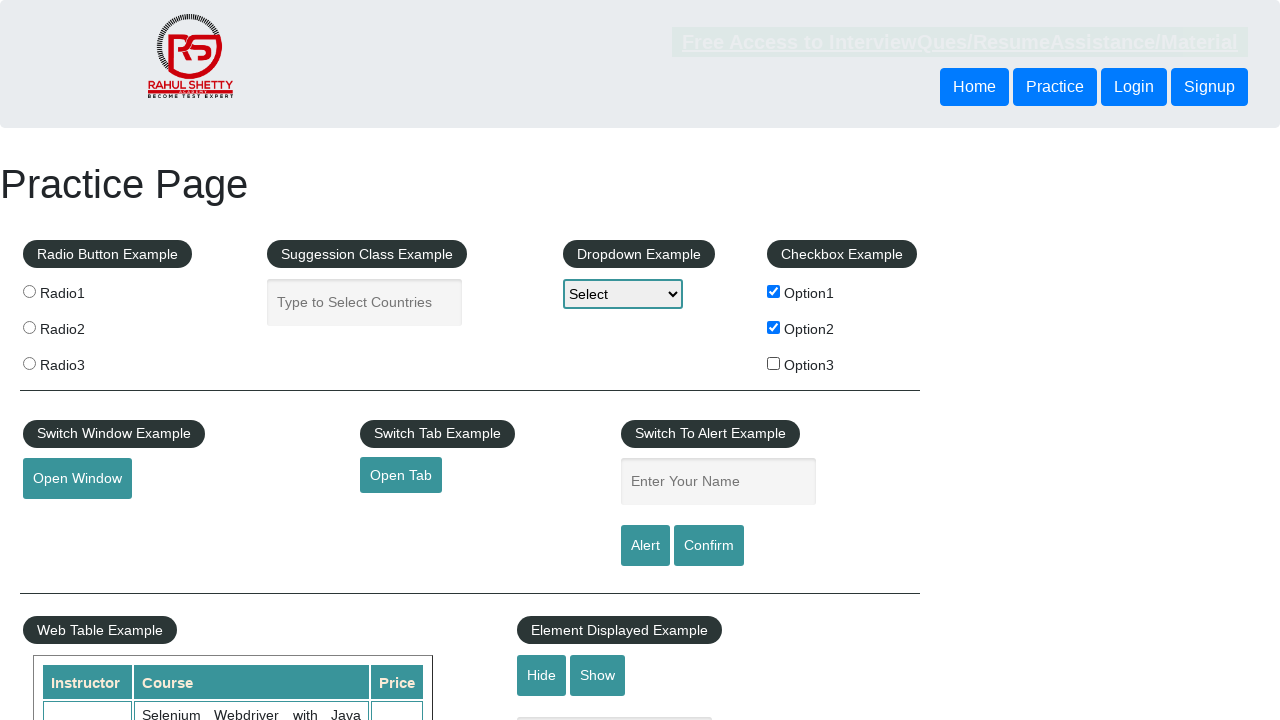

Checked a checkbox in the checkbox example section on #checkbox-example >> internal:role=checkbox >> nth=1
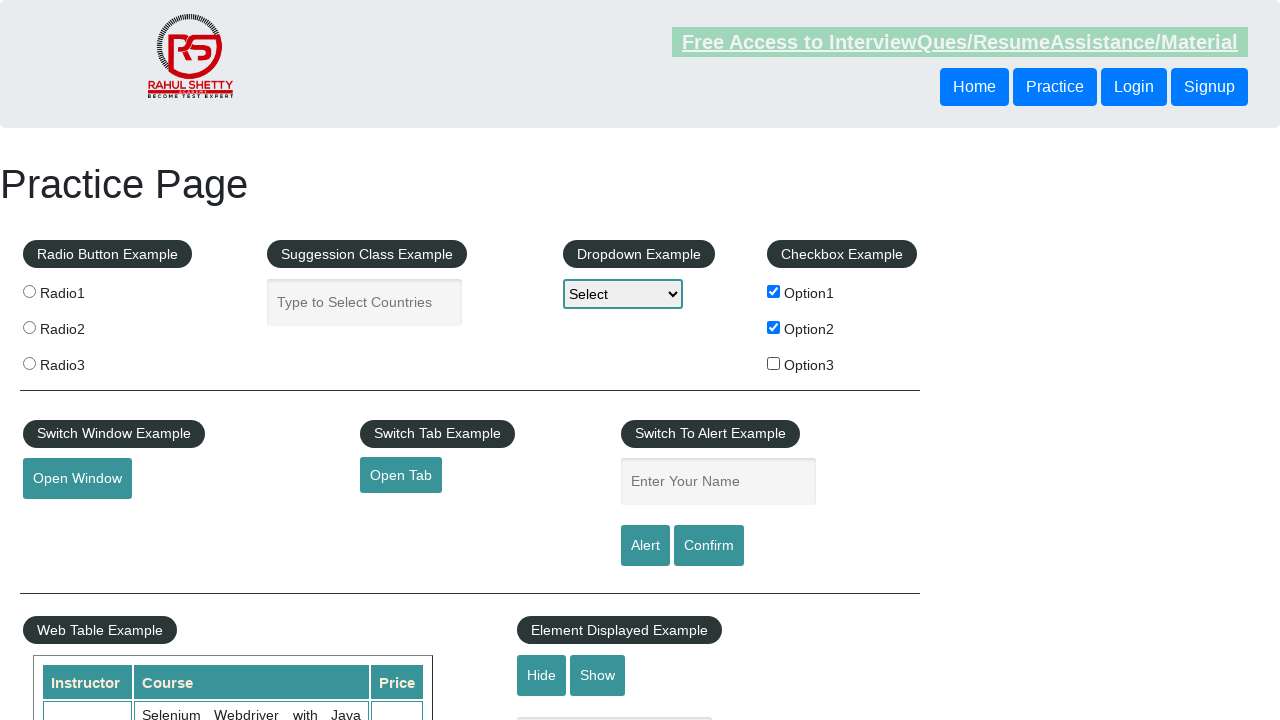

Checked a checkbox in the checkbox example section at (774, 363) on #checkbox-example >> internal:role=checkbox >> nth=2
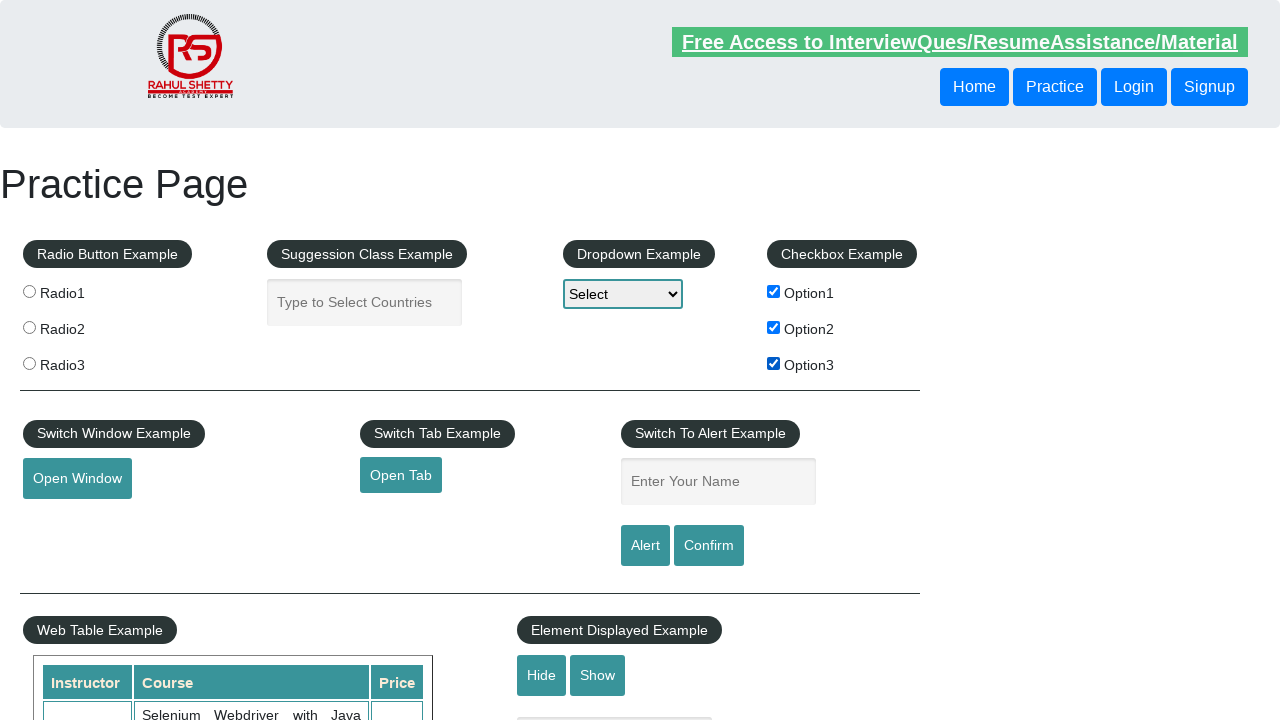

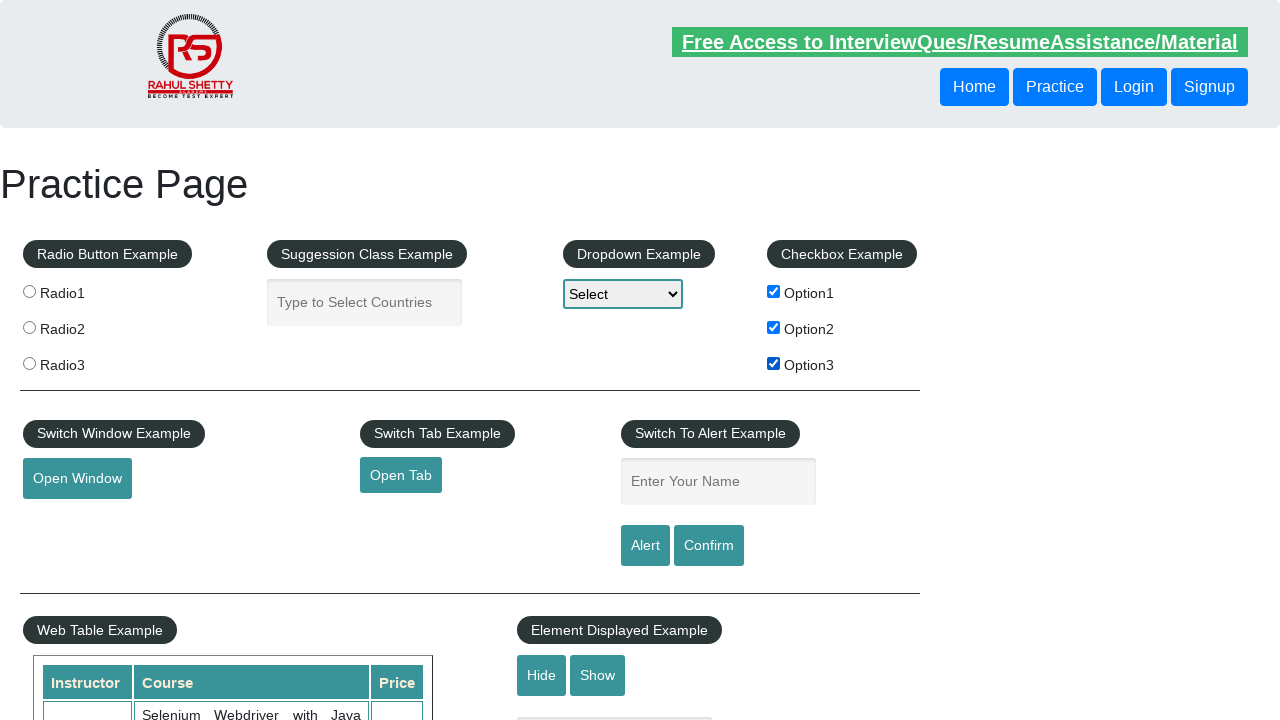